Tests dynamic properties on DemoQA by navigating to the Dynamic Properties section and observing the color change button behavior.

Starting URL: https://demoqa.com

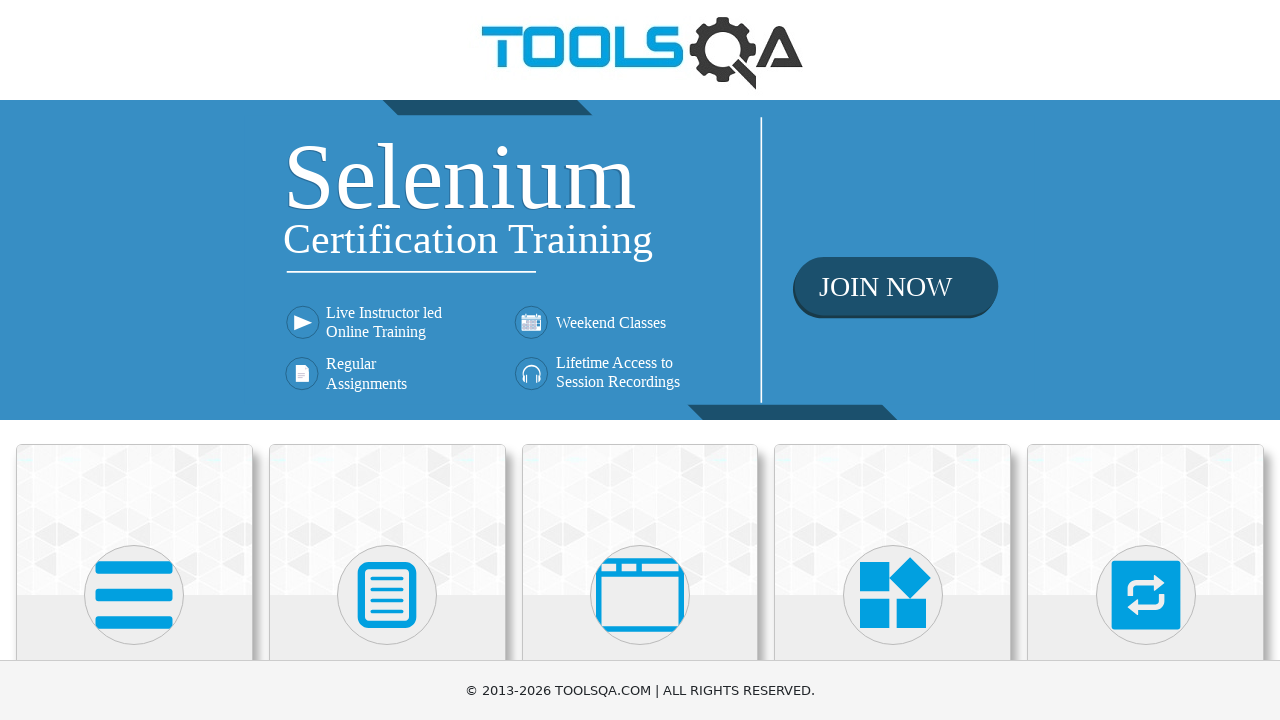

Clicked on Elements card at (134, 360) on text=Elements
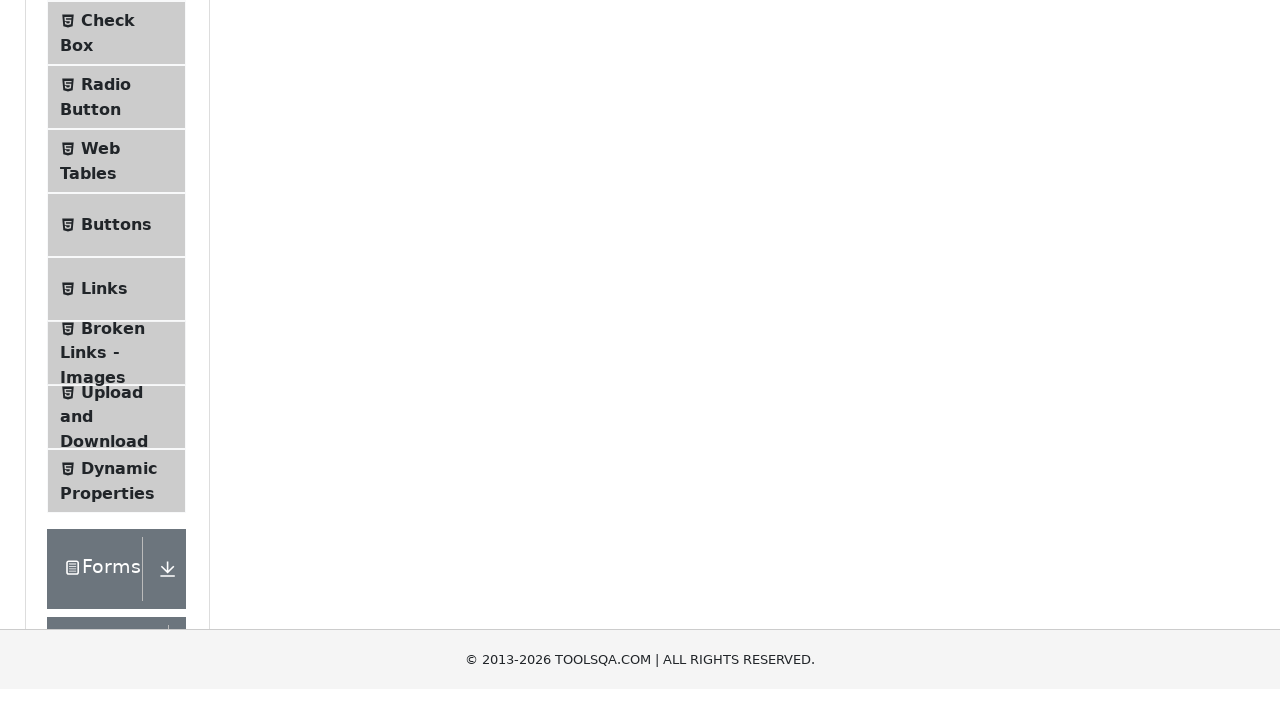

Clicked on Dynamic Properties menu item at (119, 348) on text=Dynamic Properties
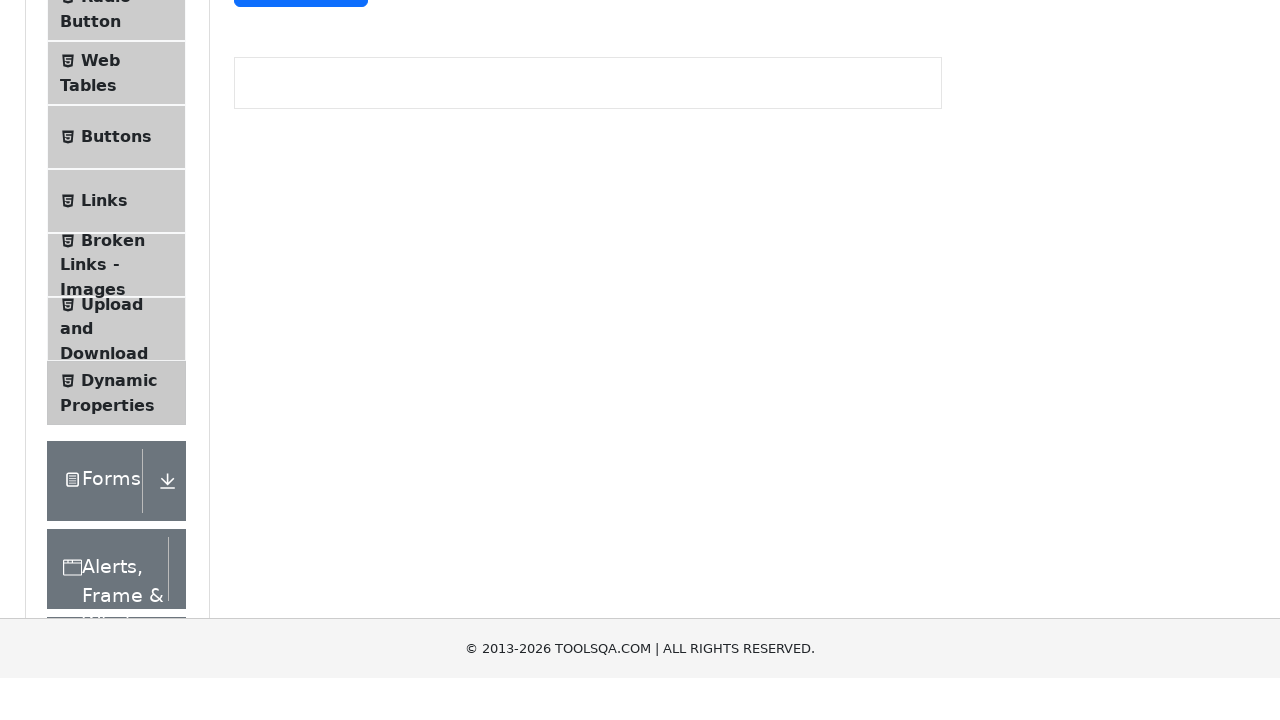

Color change button is visible
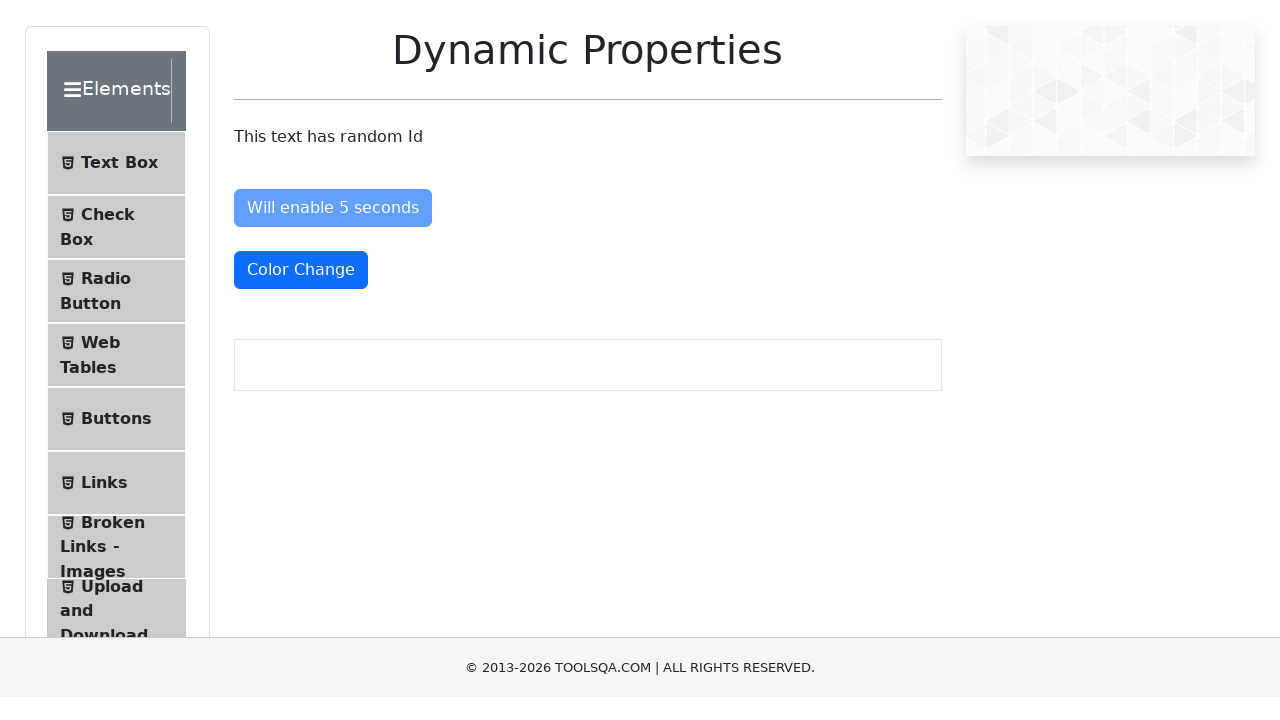

Button that appears after 5 seconds is now visible
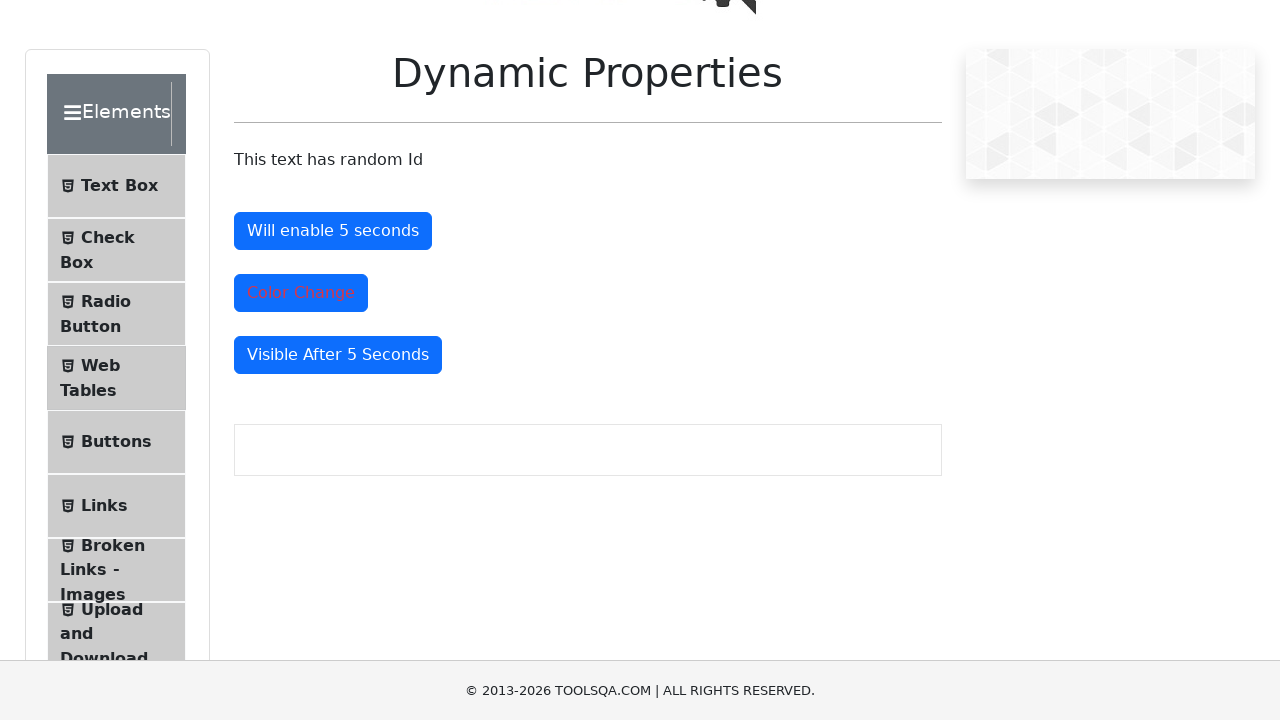

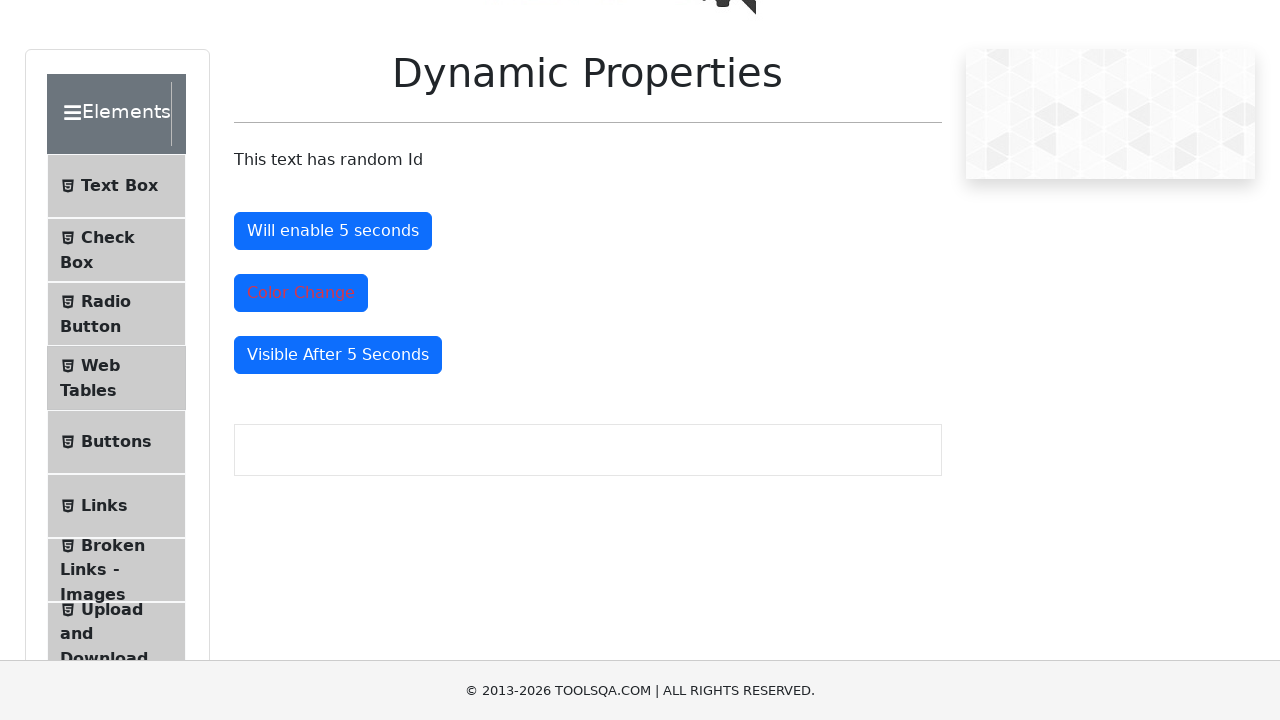